Tests different types of JavaScript alerts on a demo page - clicking buttons to trigger OK alerts, OK/Cancel alerts, and text input alerts, then handling each alert appropriately.

Starting URL: http://demo.automationtesting.in/Alerts.html

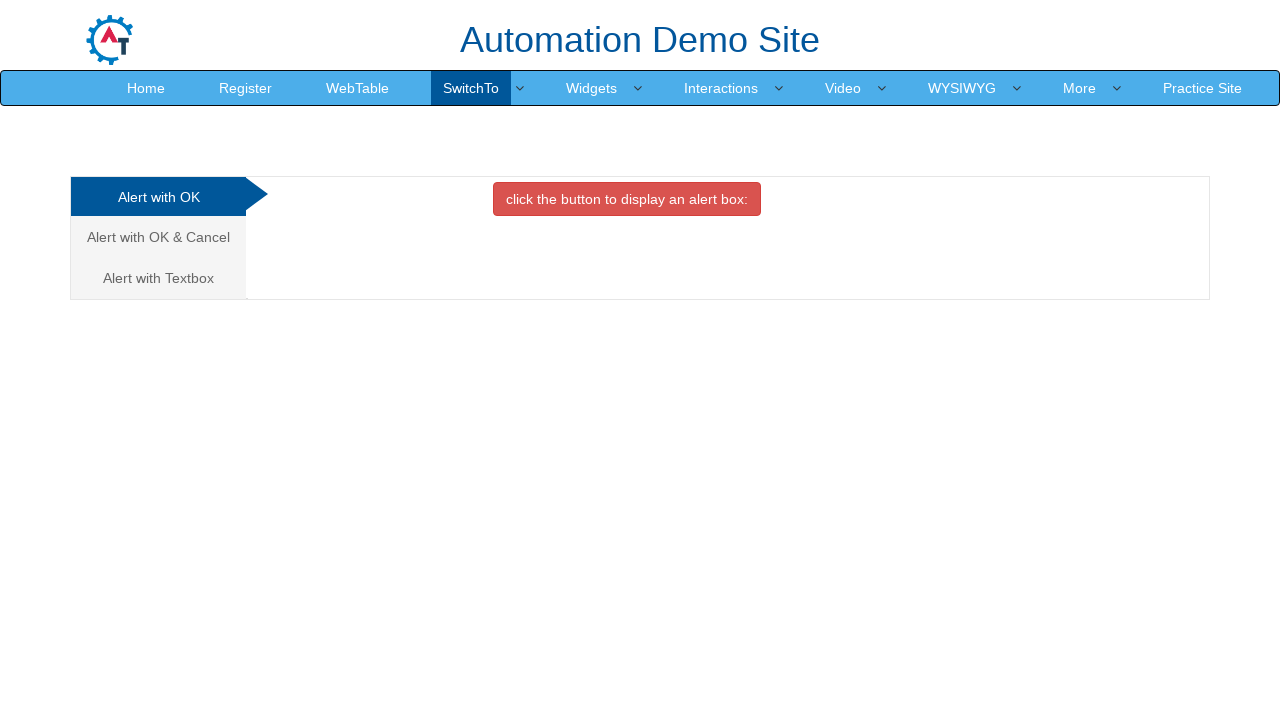

Located all alert tab options
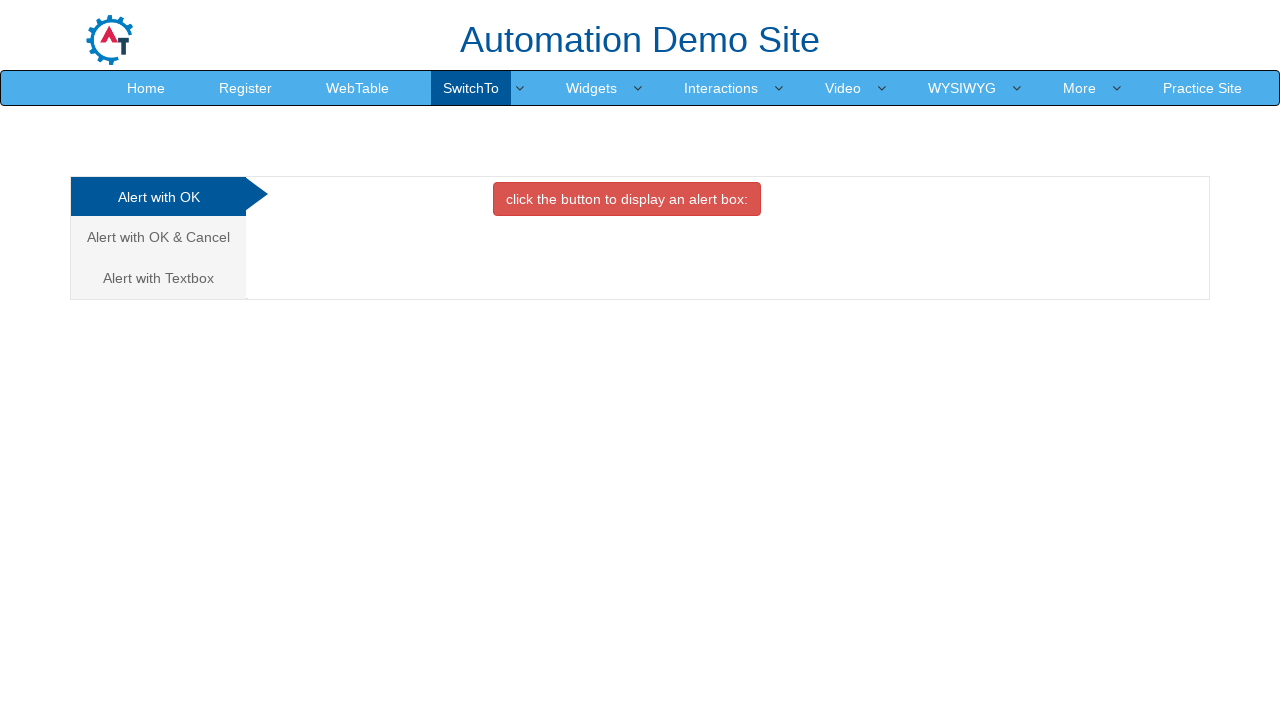

Clicked first alert tab (OK button) at (158, 197) on .nav-tabs > li > a >> nth=0
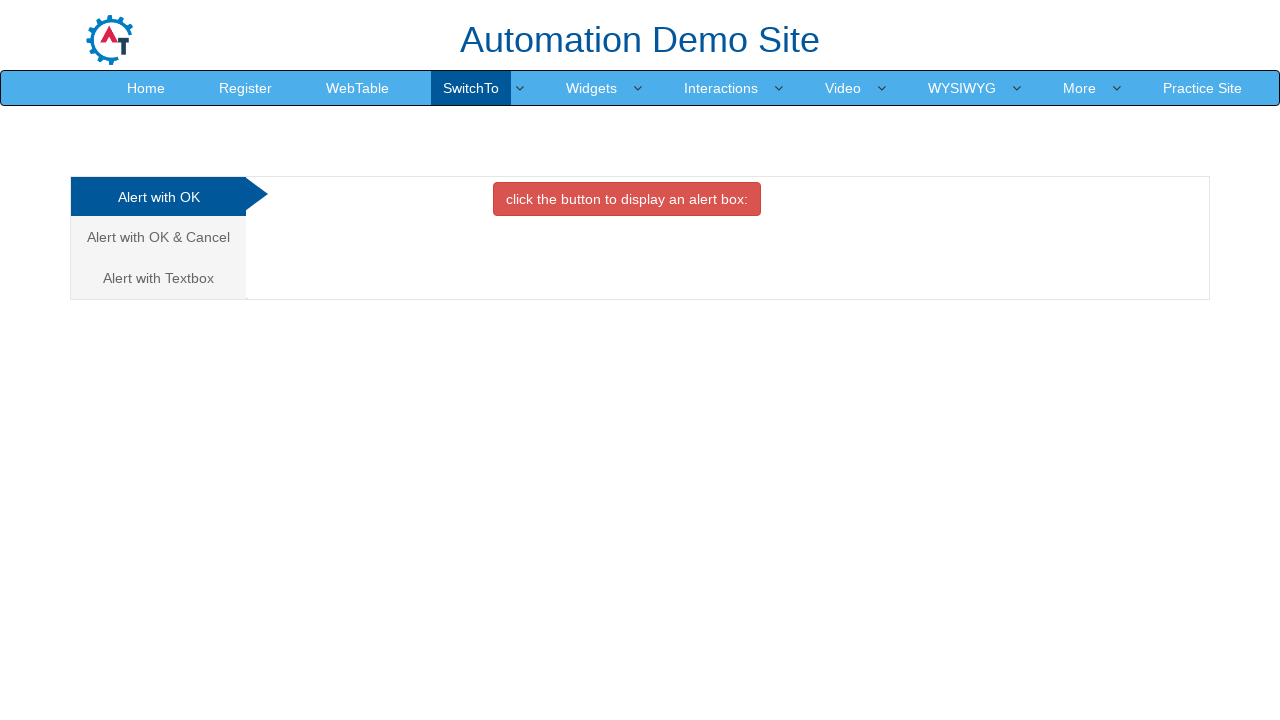

Located OK alert button
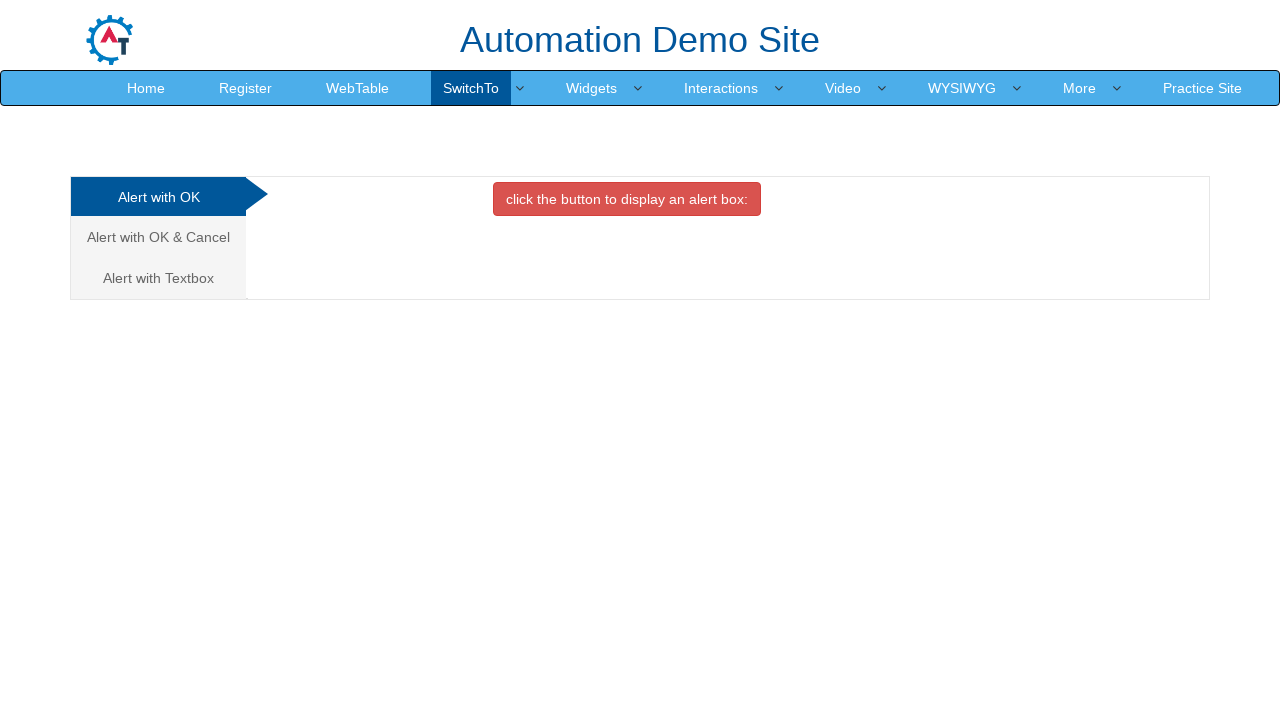

Clicked OK alert button to trigger alert at (627, 199) on #OKTab > button
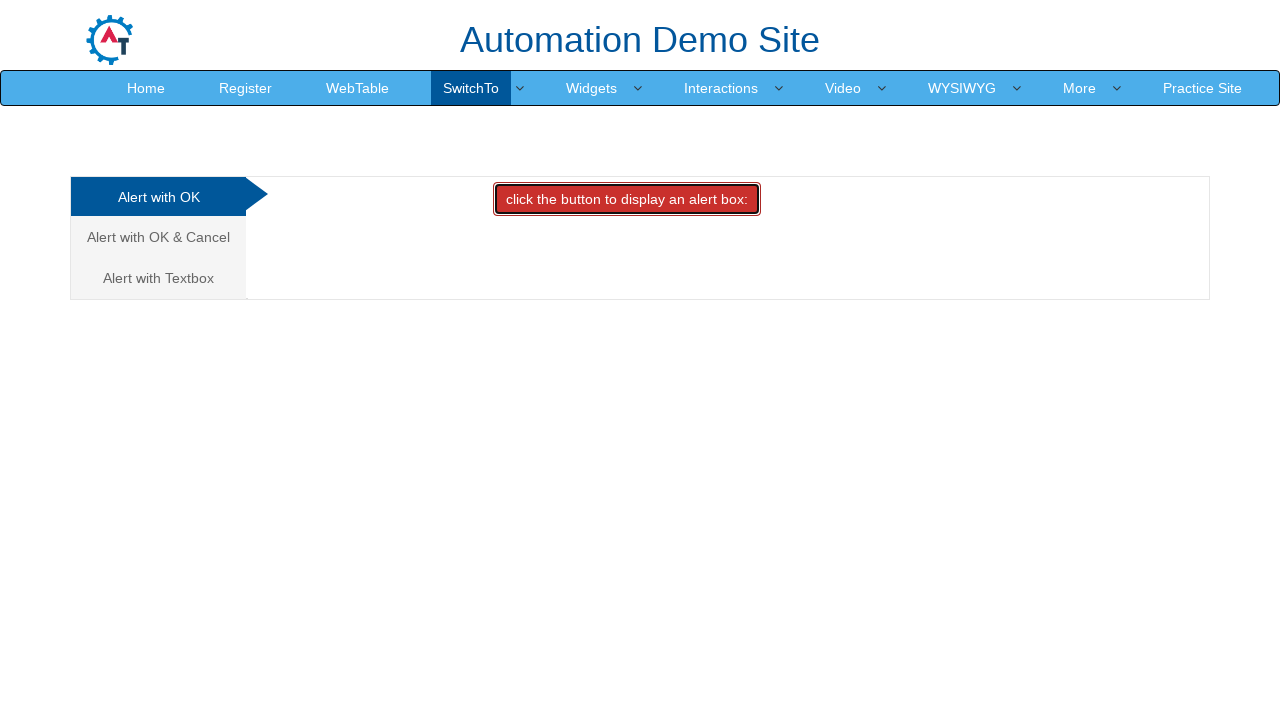

Set up dialog handler to accept alerts
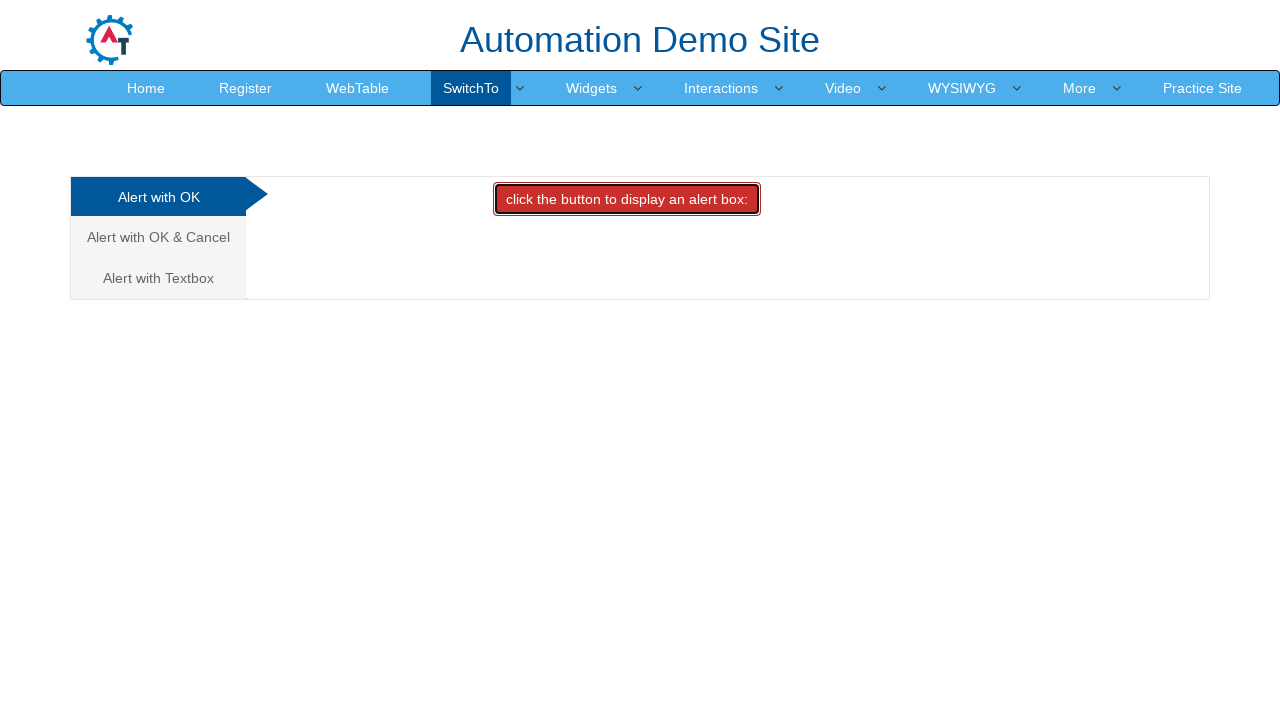

Waited 500ms for alert handling to complete
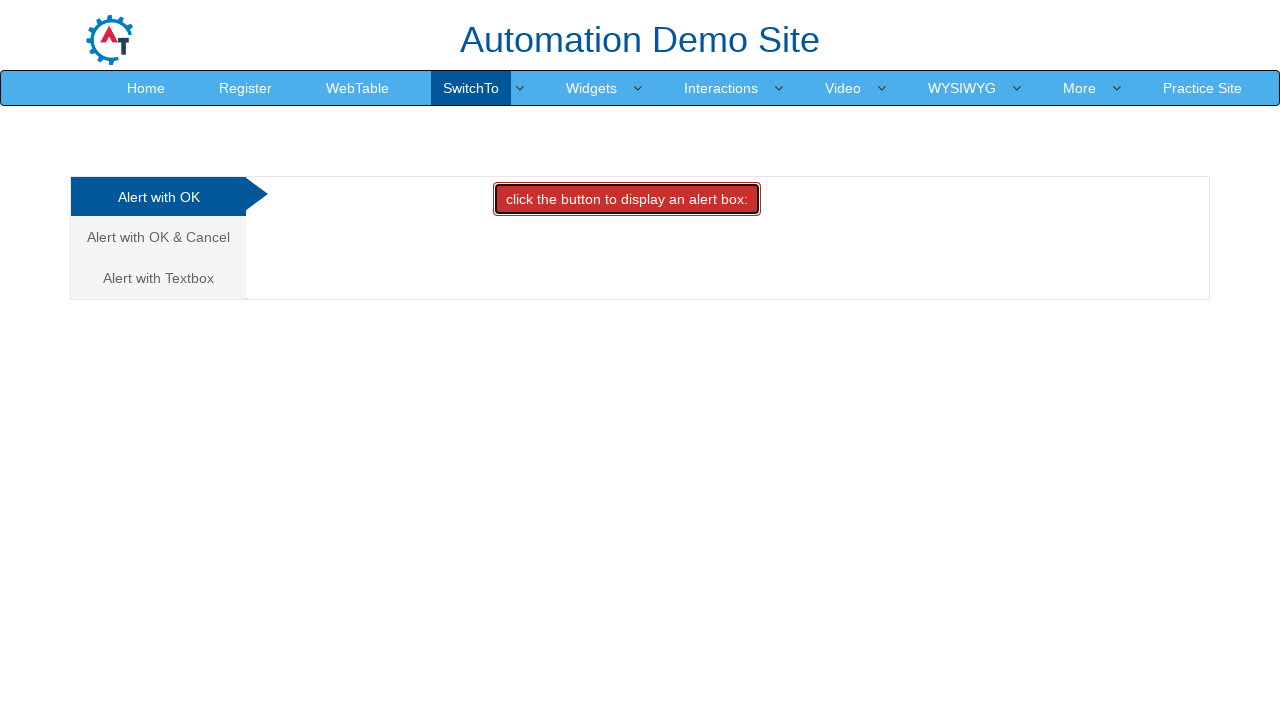

Clicked second alert tab (OK/Cancel buttons) at (158, 237) on .nav-tabs > li > a >> nth=1
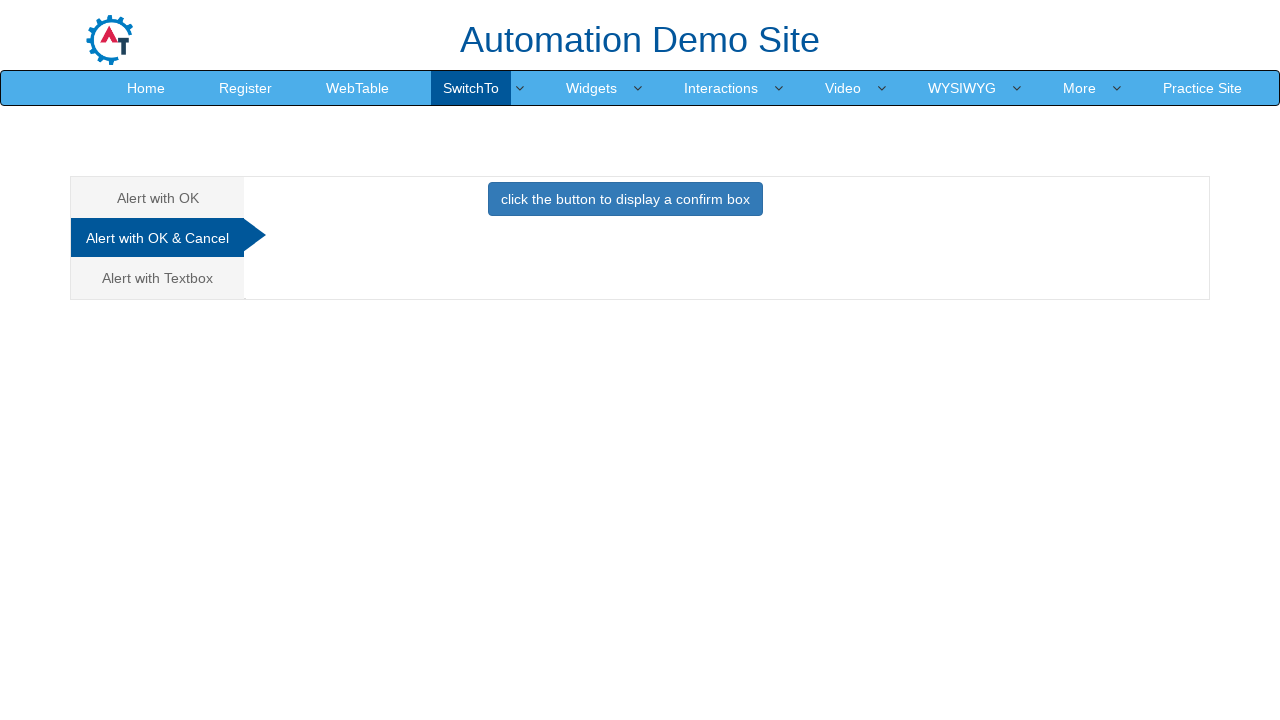

Located OK/Cancel alert button
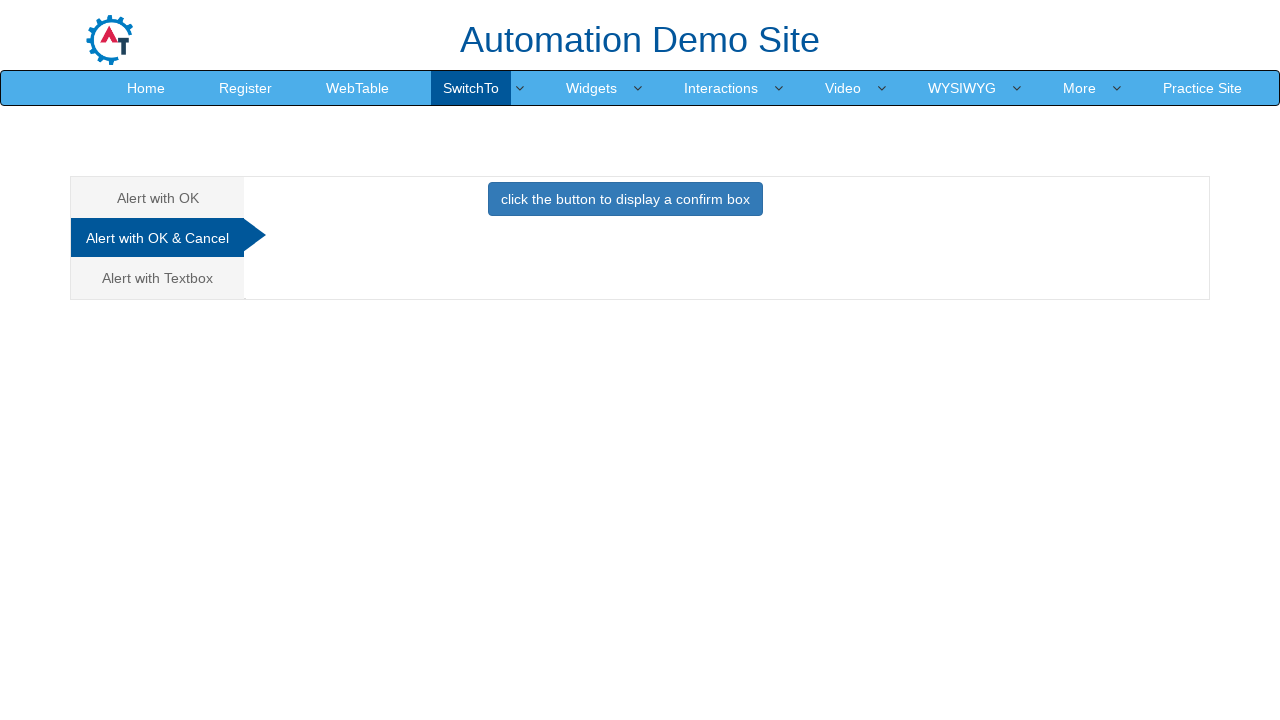

Set up dialog handler to dismiss/cancel alerts
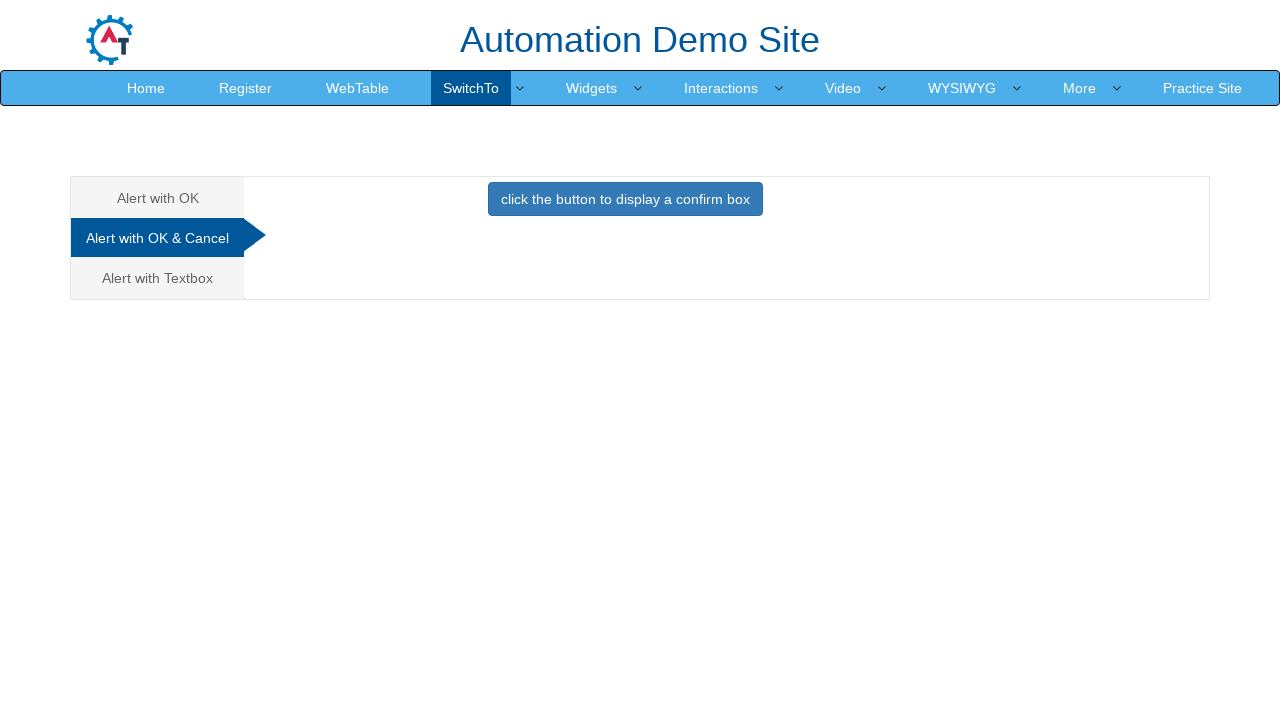

Clicked OK/Cancel alert button to trigger alert at (625, 199) on #CancelTab > button
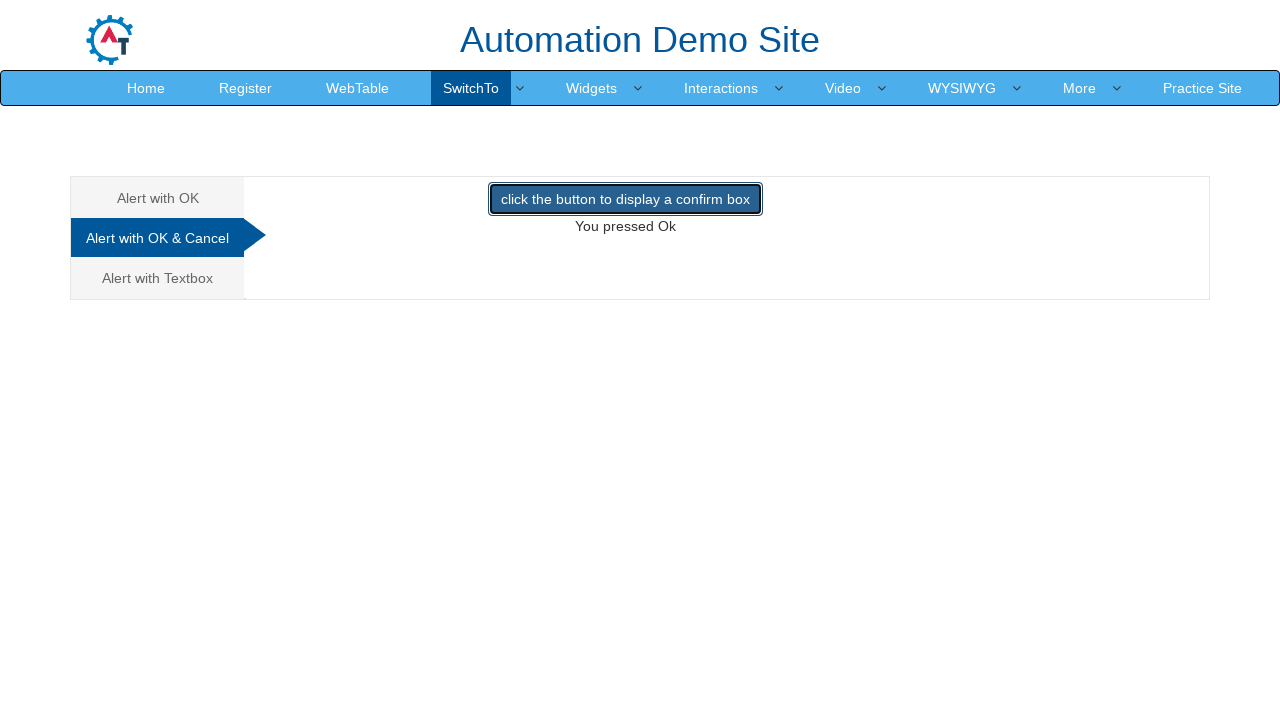

Waited 500ms for cancel alert handling to complete
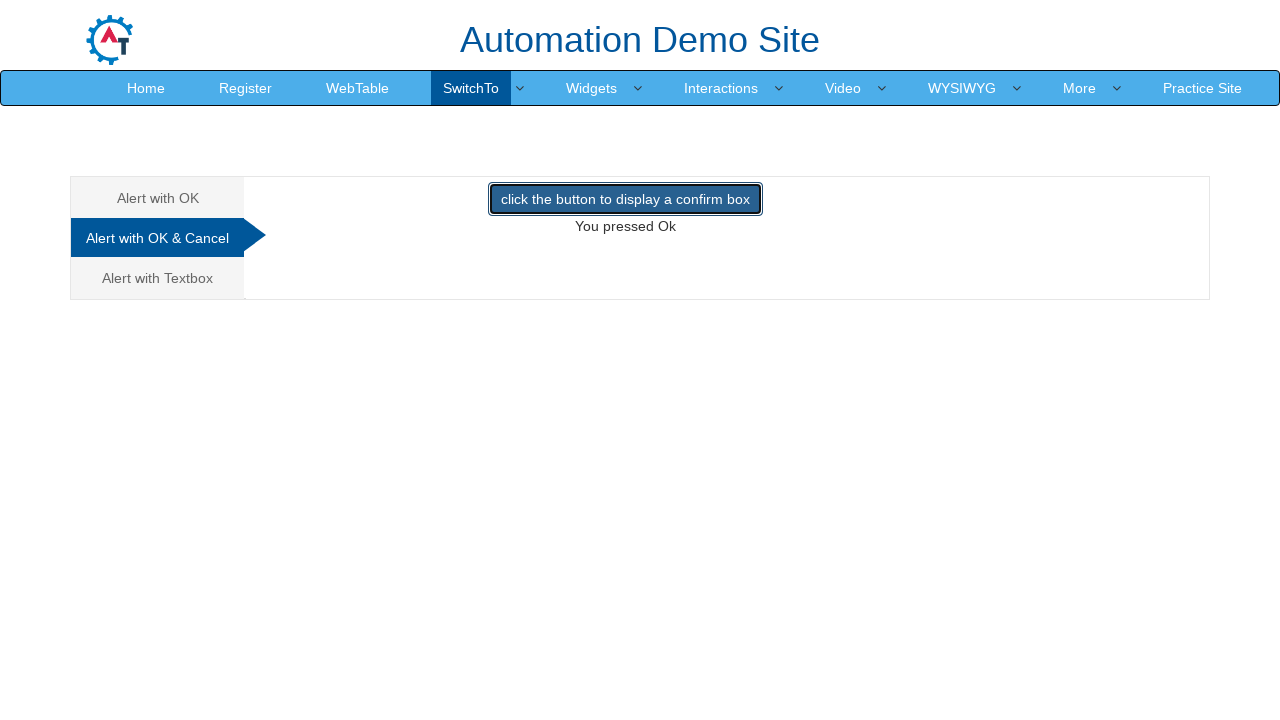

Clicked third alert tab (Textbox/Prompt) at (158, 278) on .nav-tabs > li > a >> nth=2
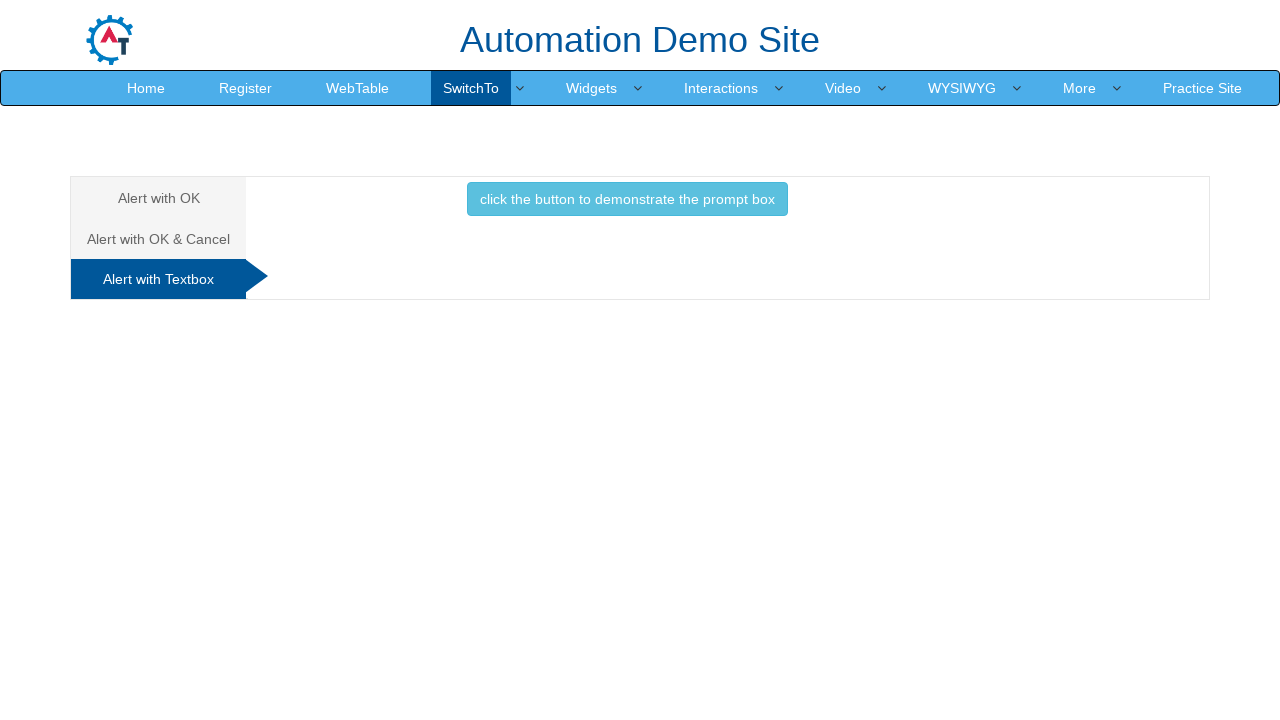

Located textbox/prompt alert button
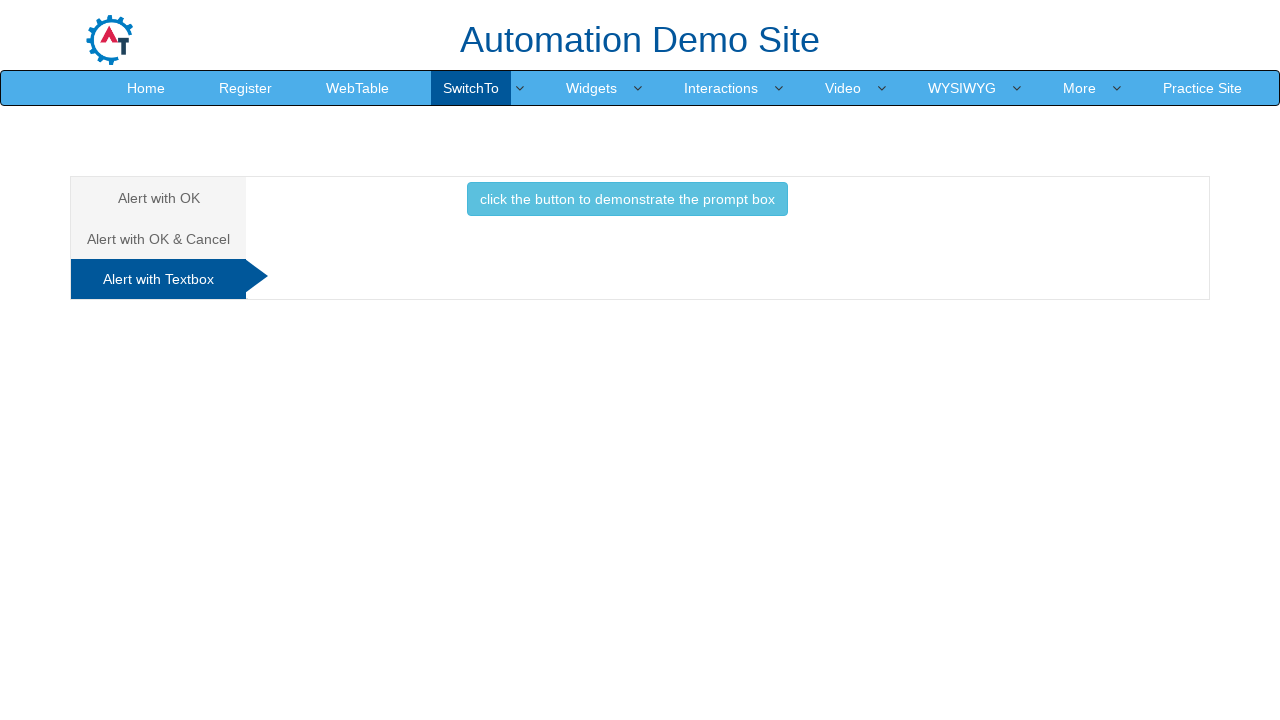

Set up dialog handler to fill text 'Test' and accept
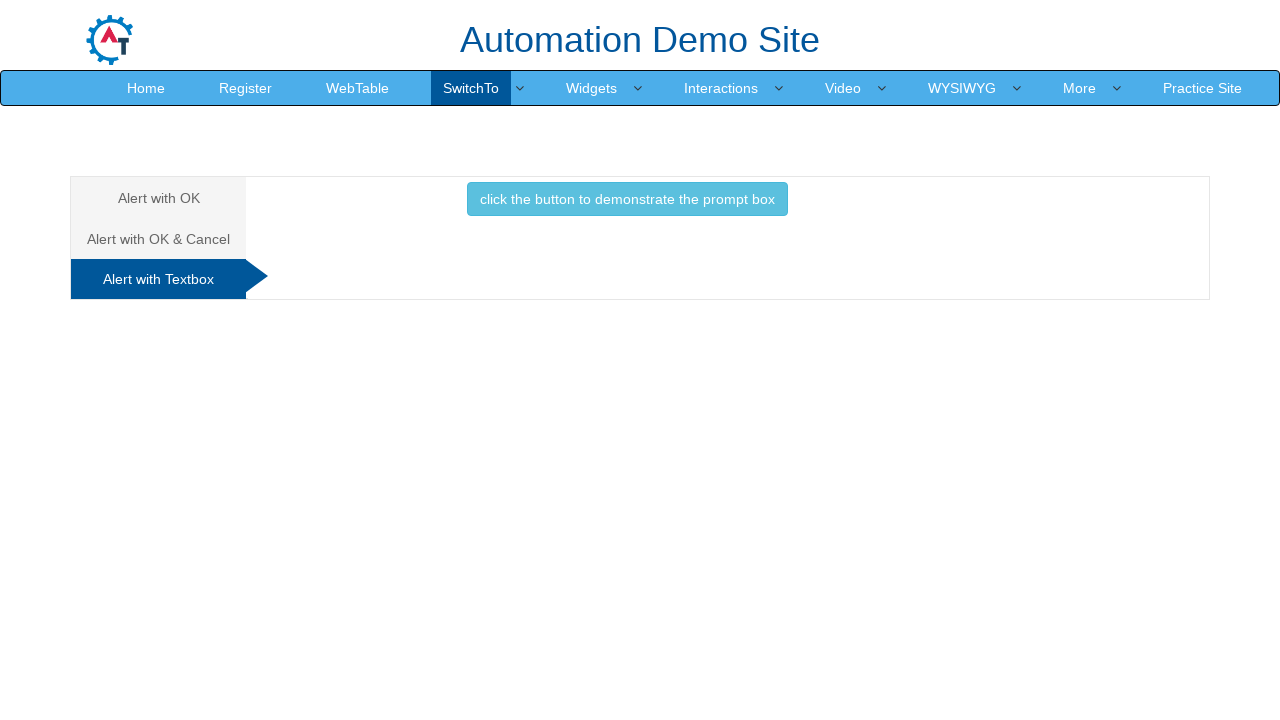

Clicked textbox/prompt alert button to trigger alert at (627, 199) on #Textbox > button
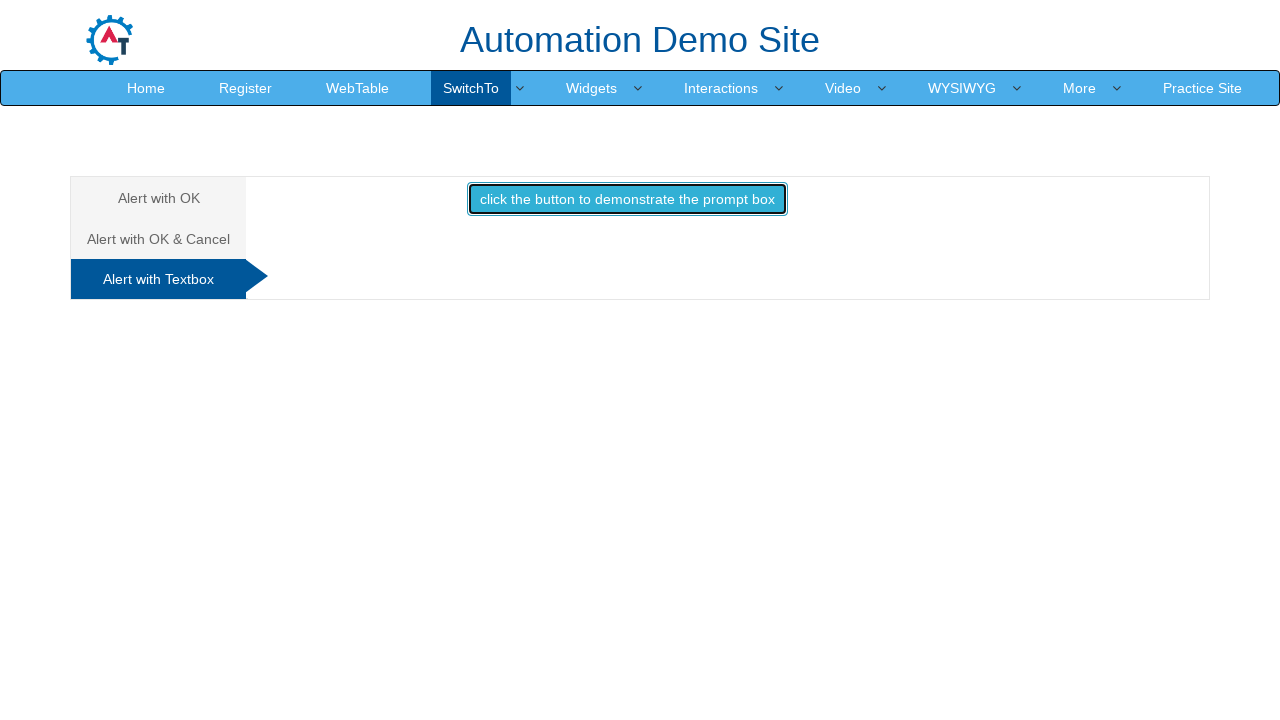

Waited 500ms for prompt alert handling to complete
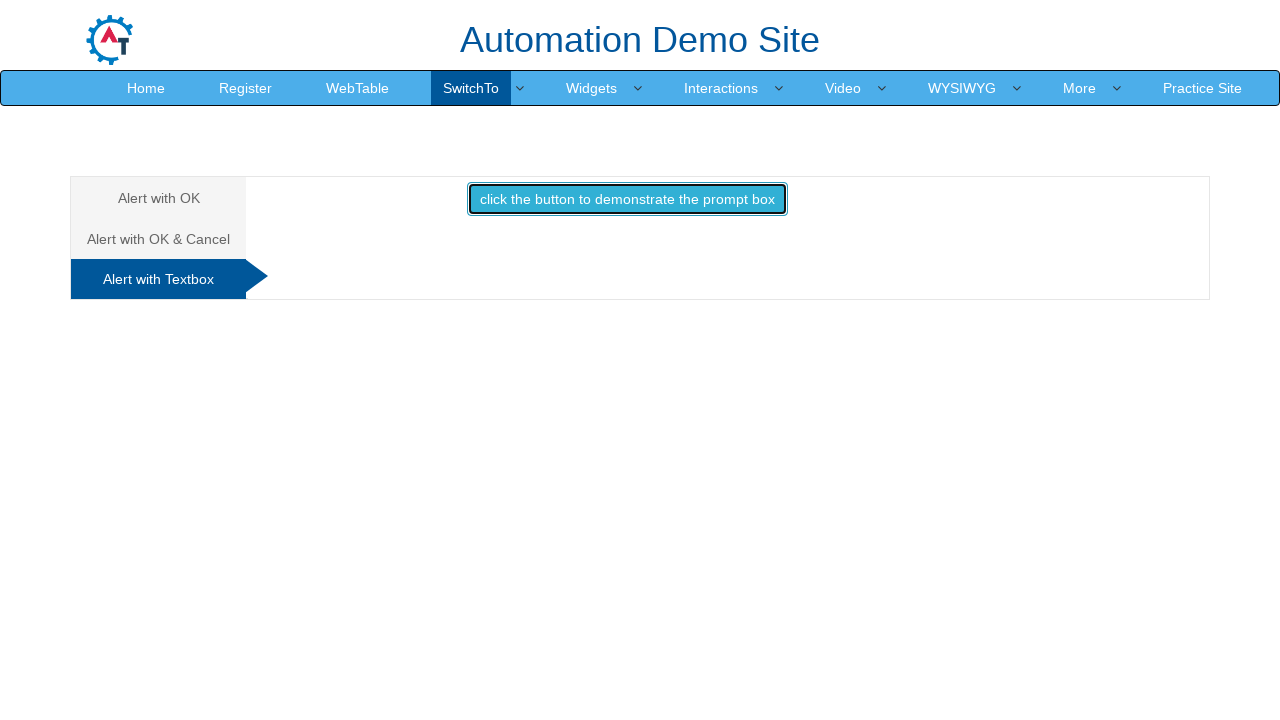

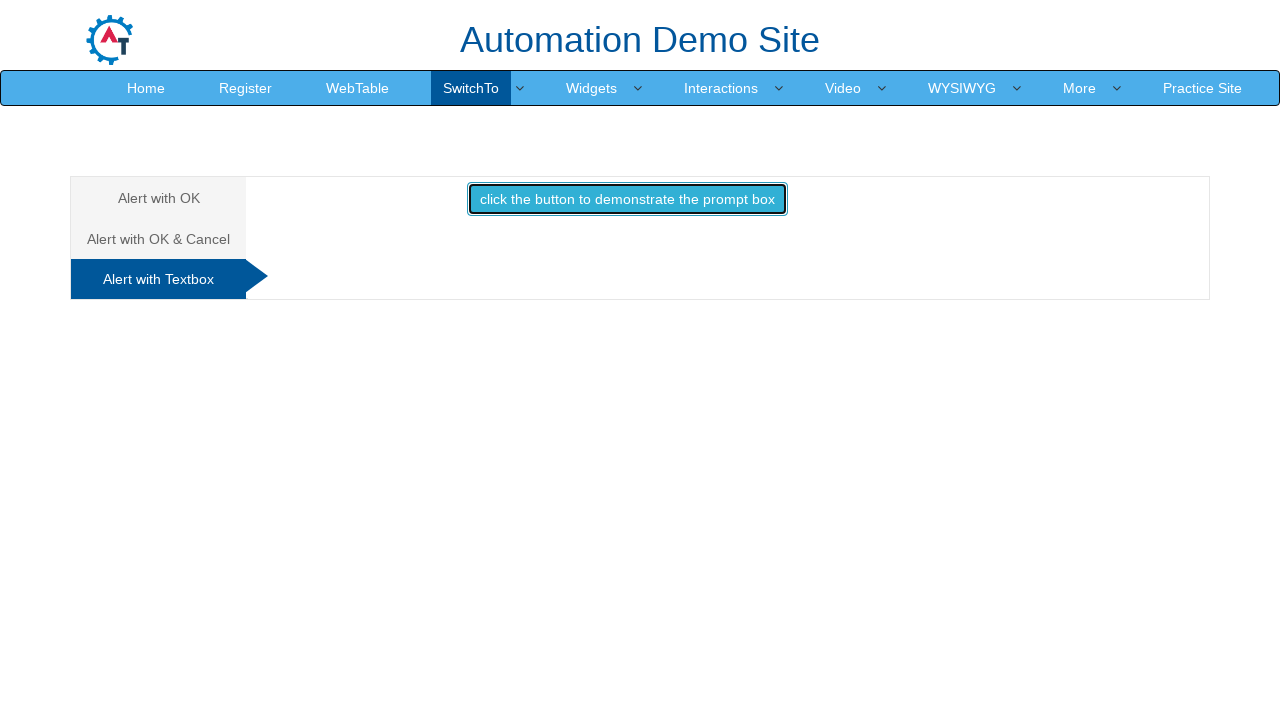